Tests window handling by clicking a link that opens a new window and switching to it to verify the new window's title and URL

Starting URL: http://the-internet.herokuapp.com/windows

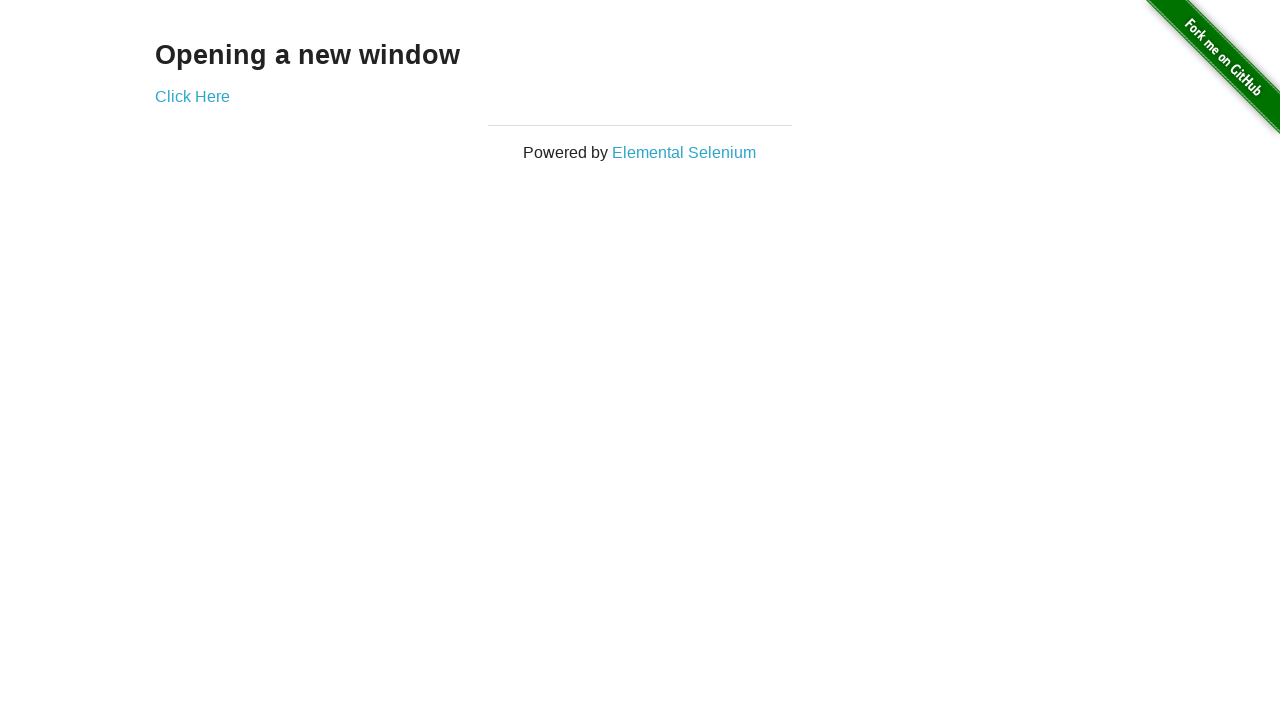

Clicked 'Click Here' link to open new window at (192, 96) on text=Click Here
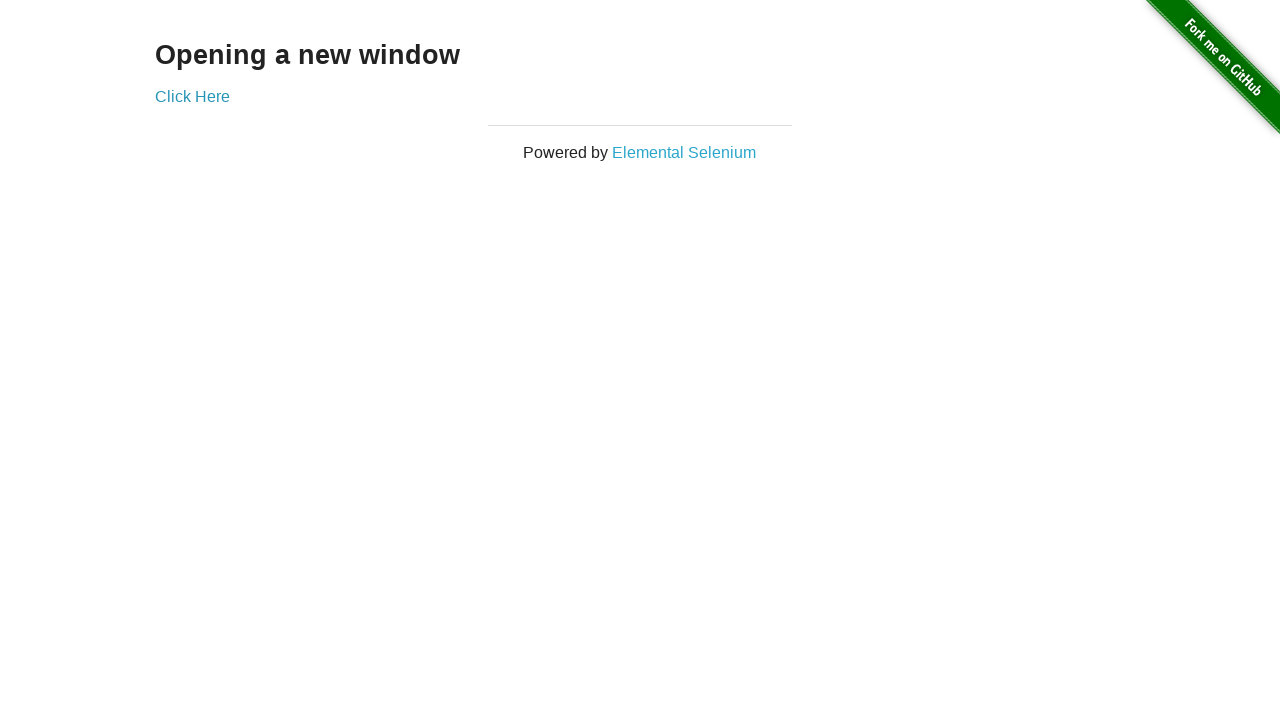

New window/tab opened and captured
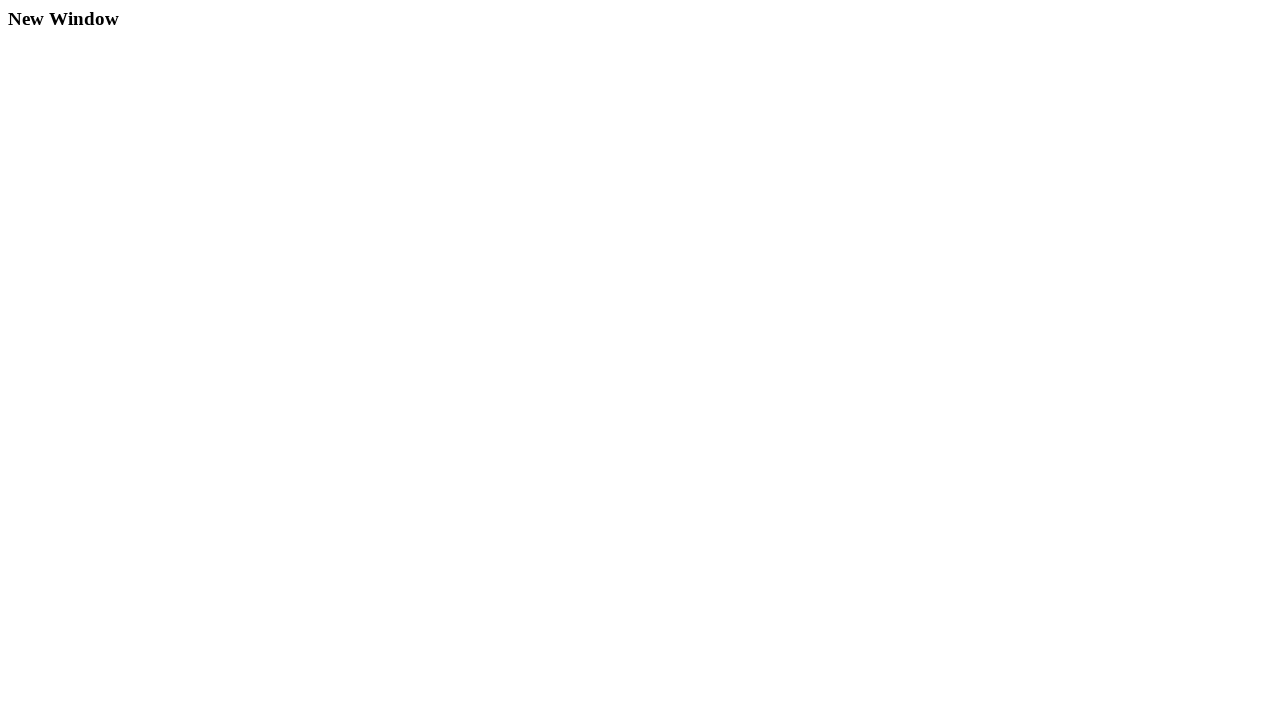

New window loaded completely
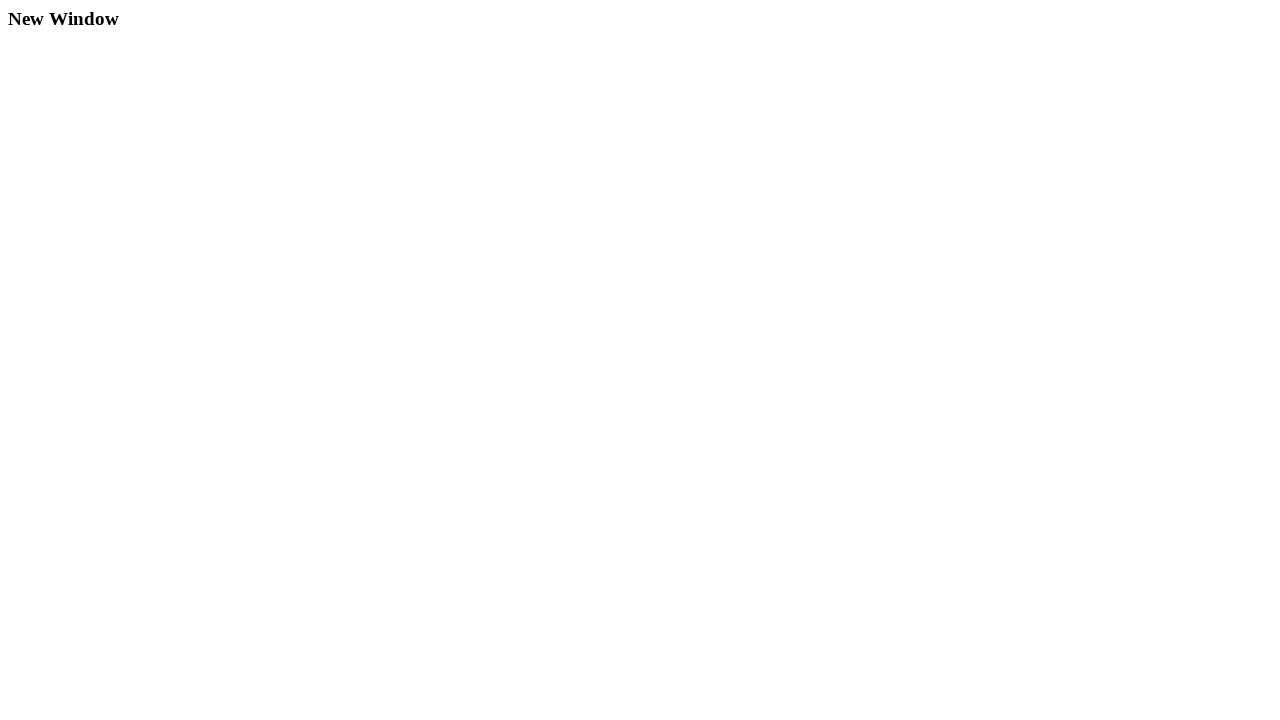

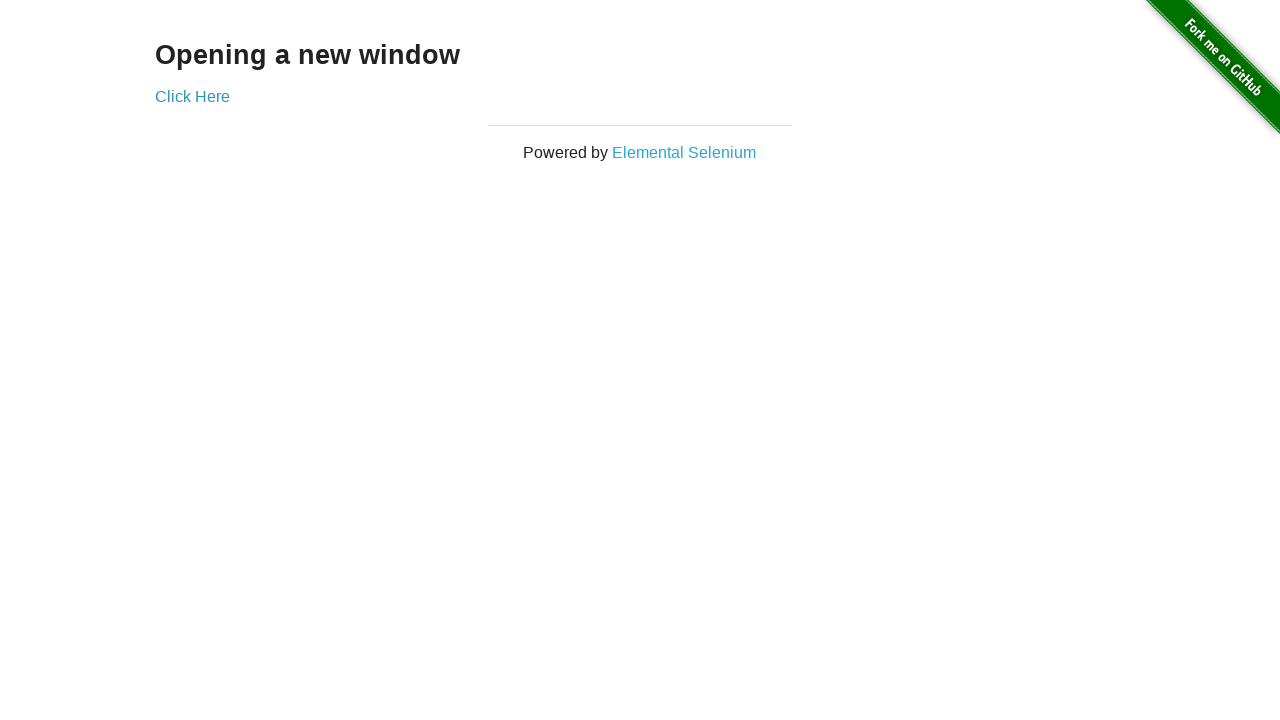